Tests that clicking Clear completed removes all completed items from the list

Starting URL: https://demo.playwright.dev/todomvc

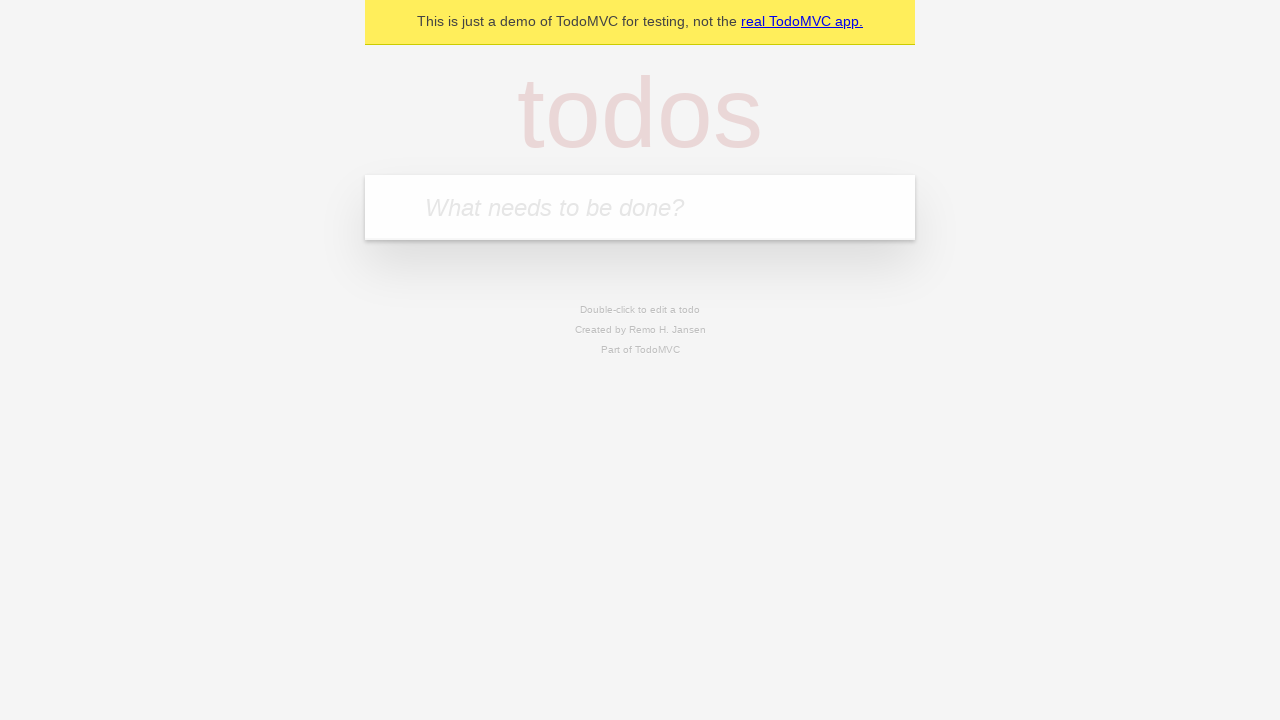

Filled new todo field with 'buy some cheese' on internal:attr=[placeholder="What needs to be done?"i]
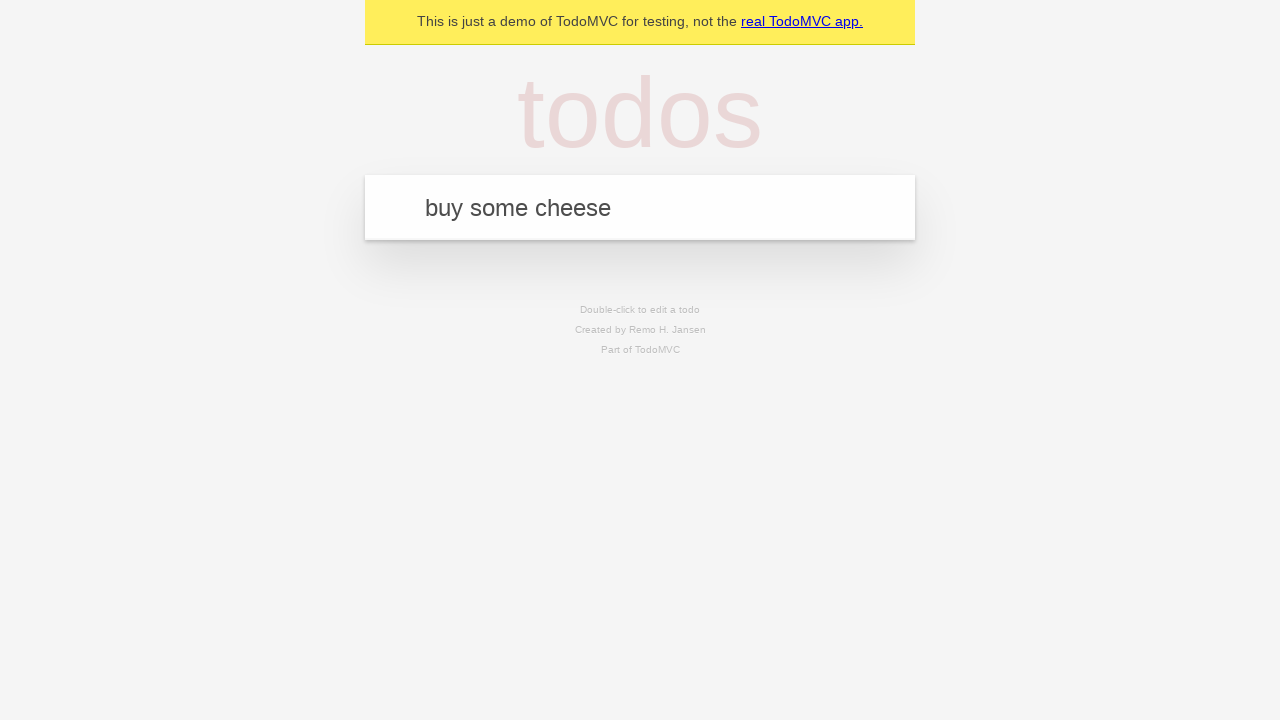

Pressed Enter to add todo 'buy some cheese' on internal:attr=[placeholder="What needs to be done?"i]
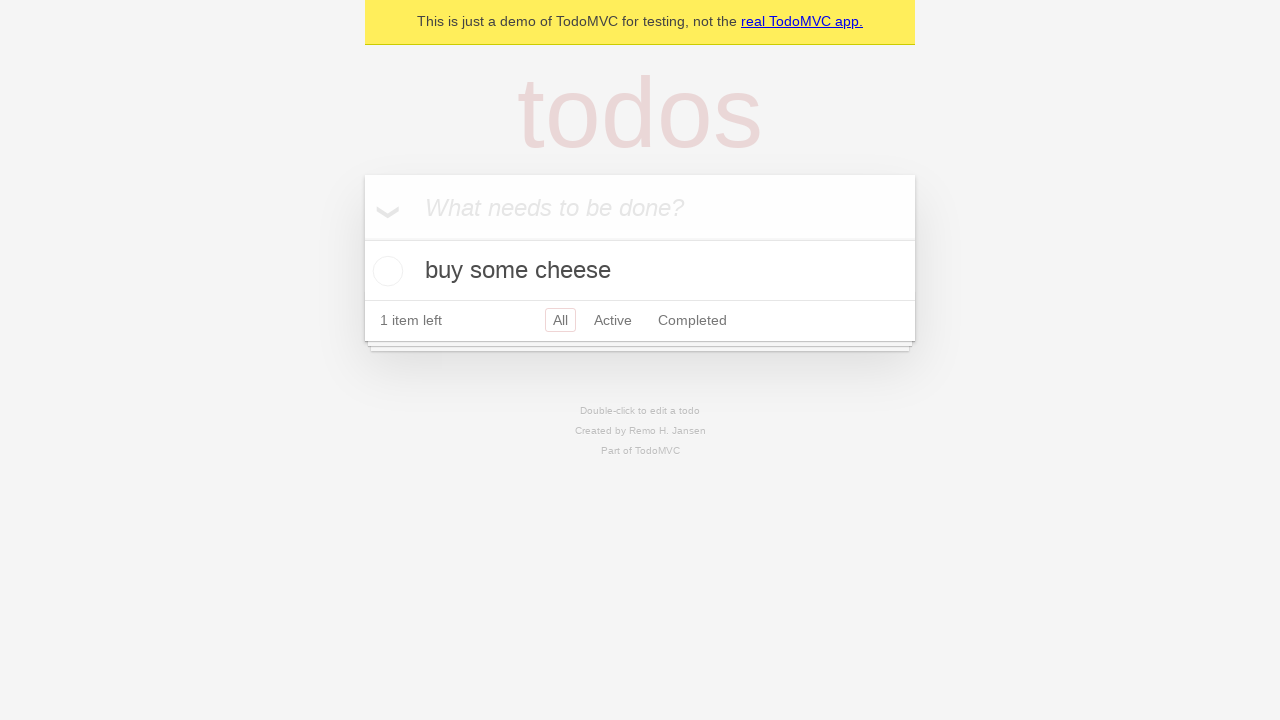

Filled new todo field with 'feed the cat' on internal:attr=[placeholder="What needs to be done?"i]
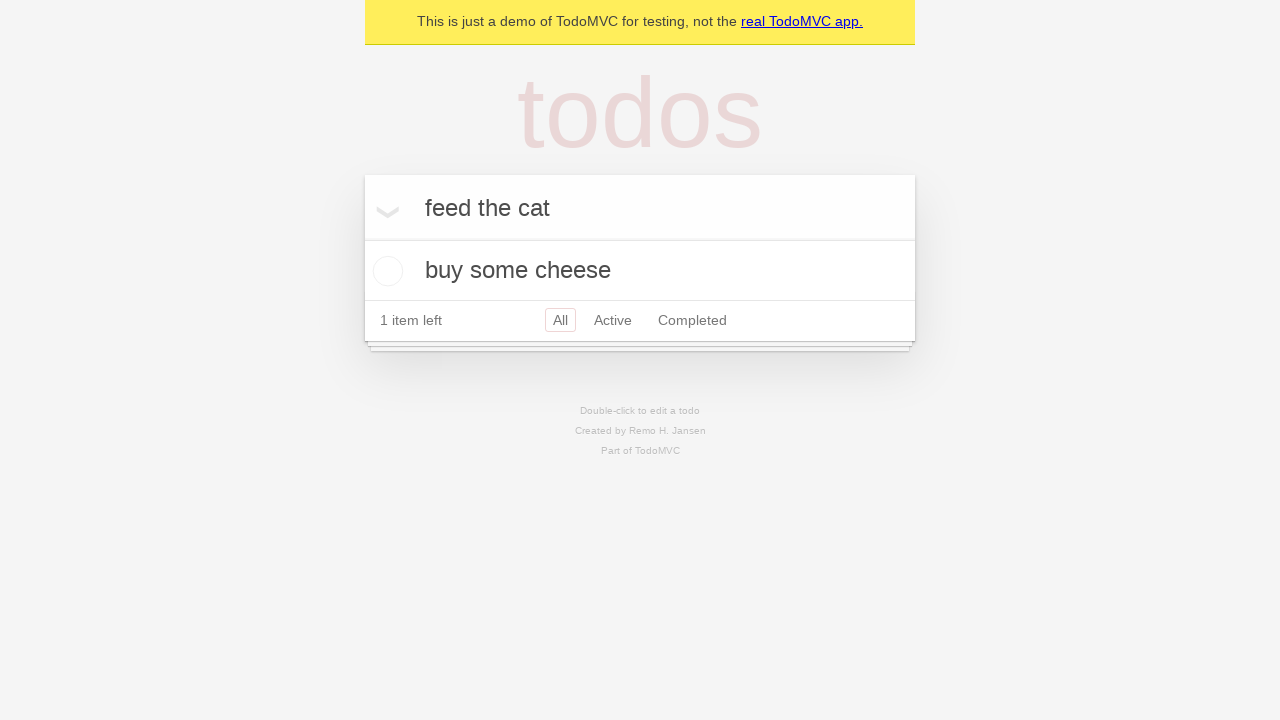

Pressed Enter to add todo 'feed the cat' on internal:attr=[placeholder="What needs to be done?"i]
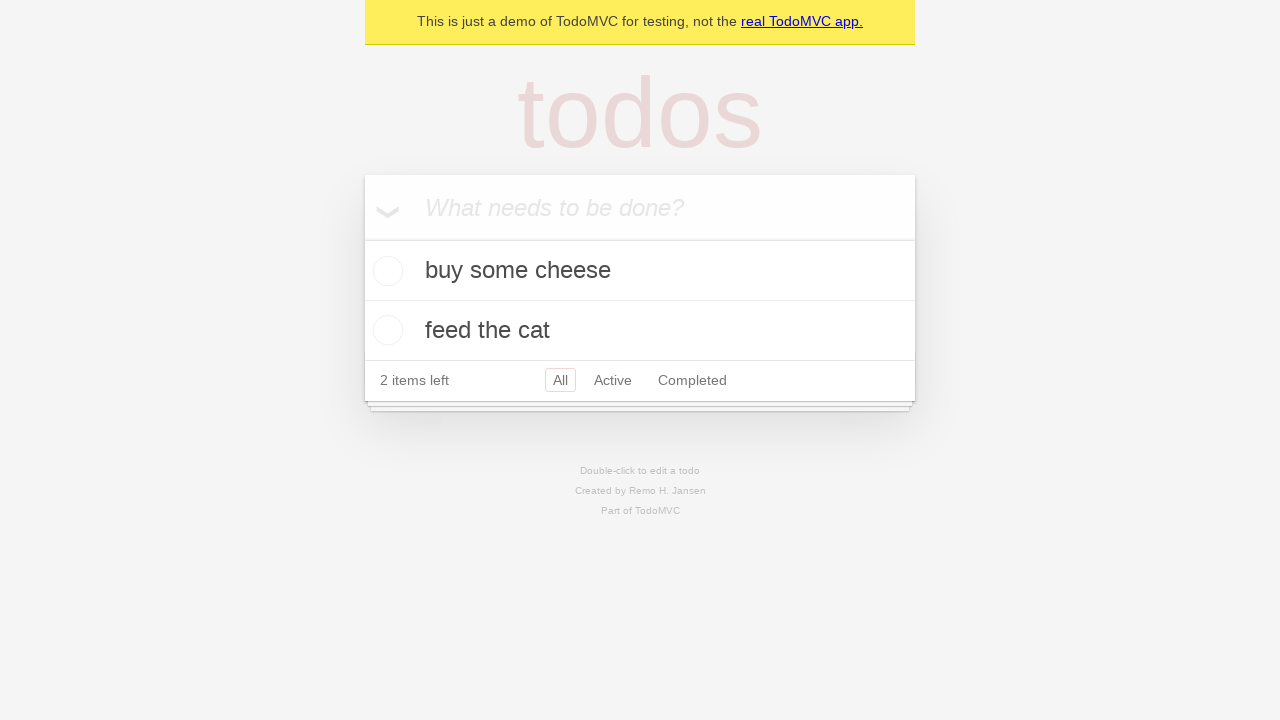

Filled new todo field with 'book a doctors appointment' on internal:attr=[placeholder="What needs to be done?"i]
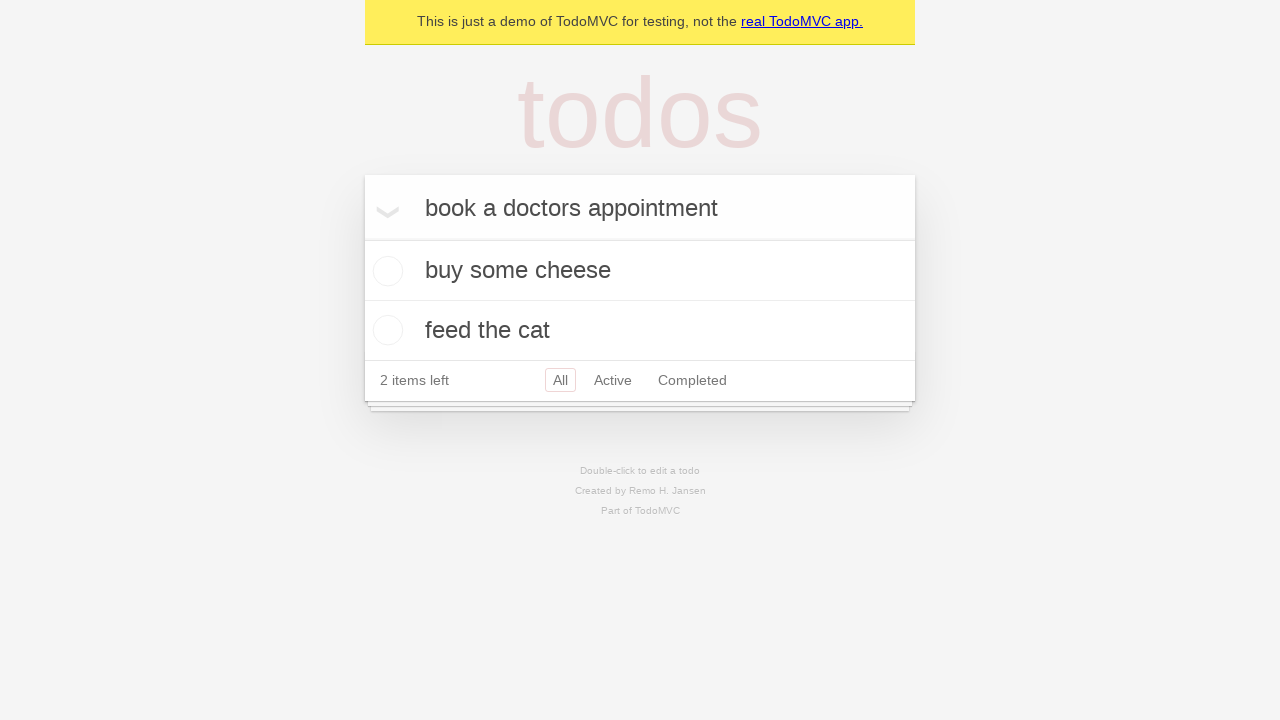

Pressed Enter to add todo 'book a doctors appointment' on internal:attr=[placeholder="What needs to be done?"i]
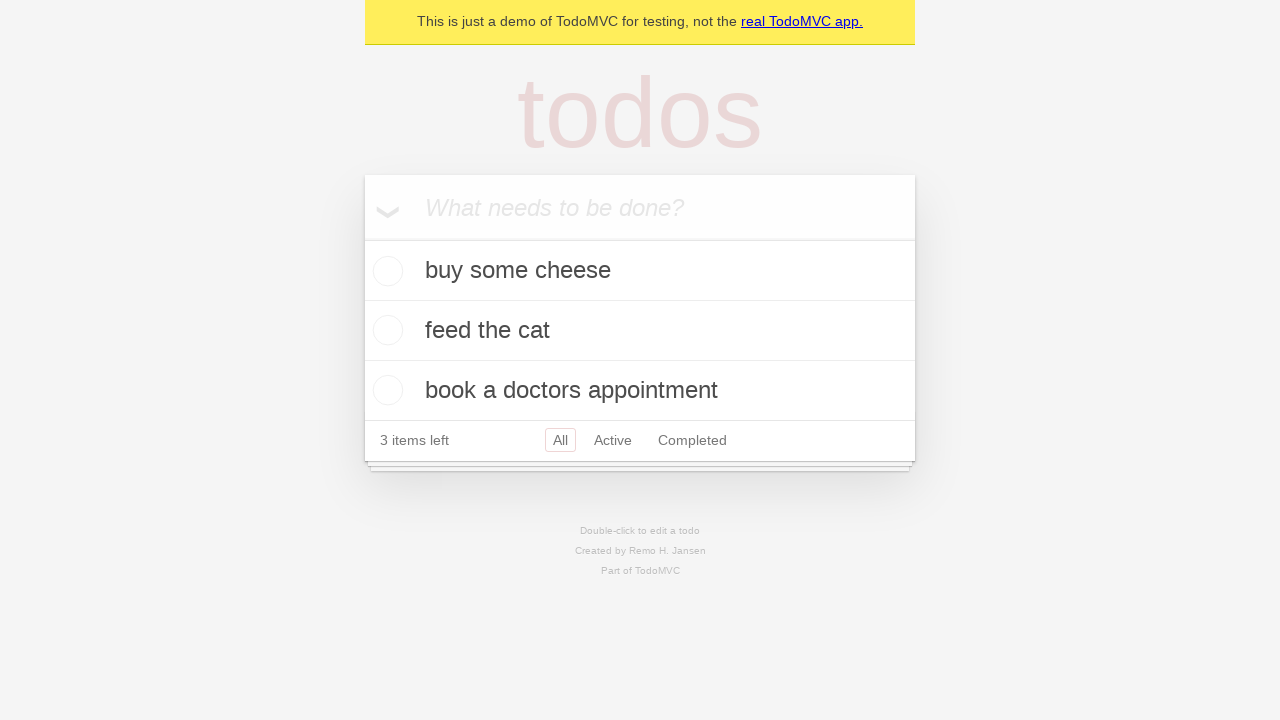

Checked the second todo item at (385, 330) on internal:testid=[data-testid="todo-item"s] >> nth=1 >> internal:role=checkbox
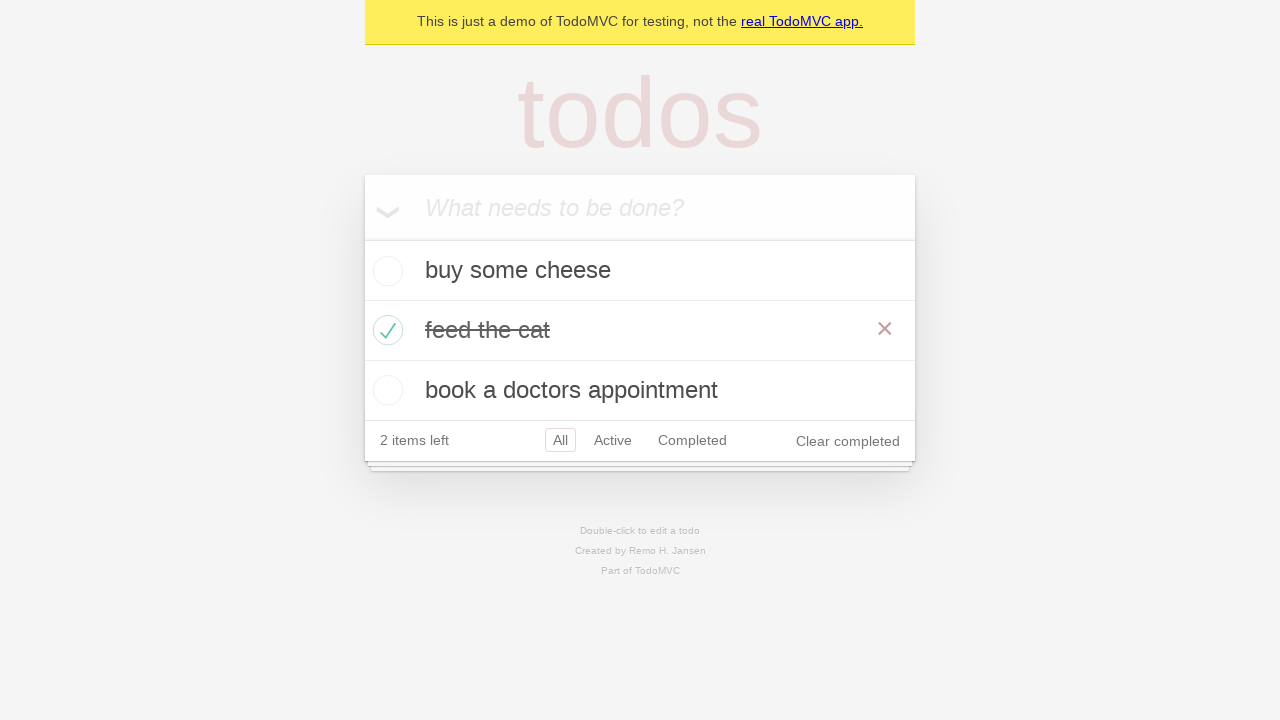

Clicked 'Clear completed' button to remove completed items at (848, 441) on internal:role=button[name="Clear completed"i]
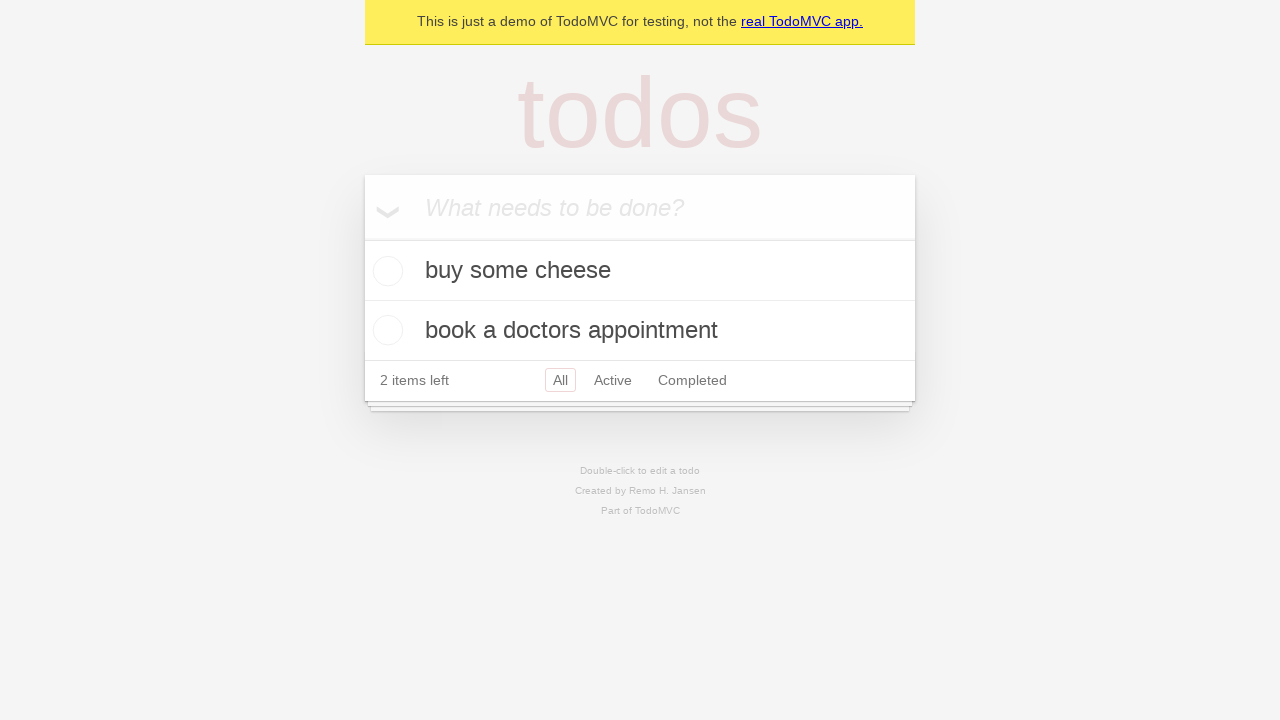

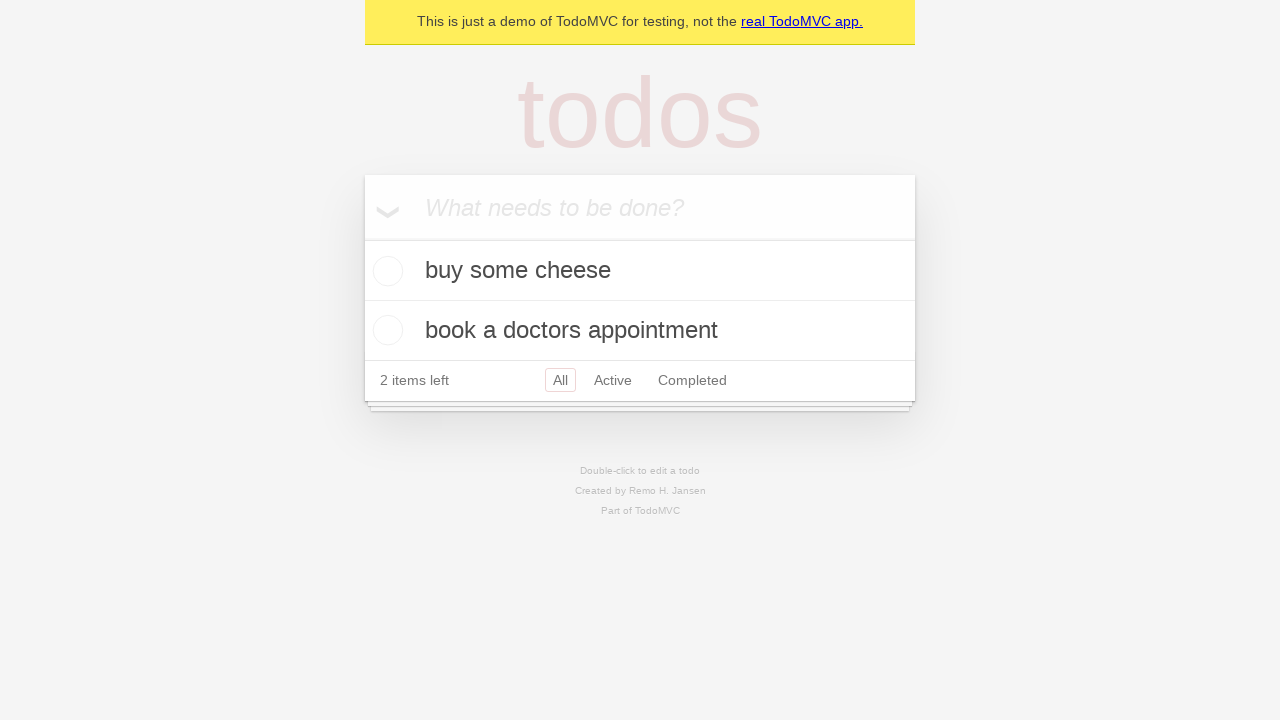